Submits an answer to a Stepik lesson by calculating a mathematical value and entering it in a textarea field

Starting URL: https://stepik.org/lesson/236895/step/1

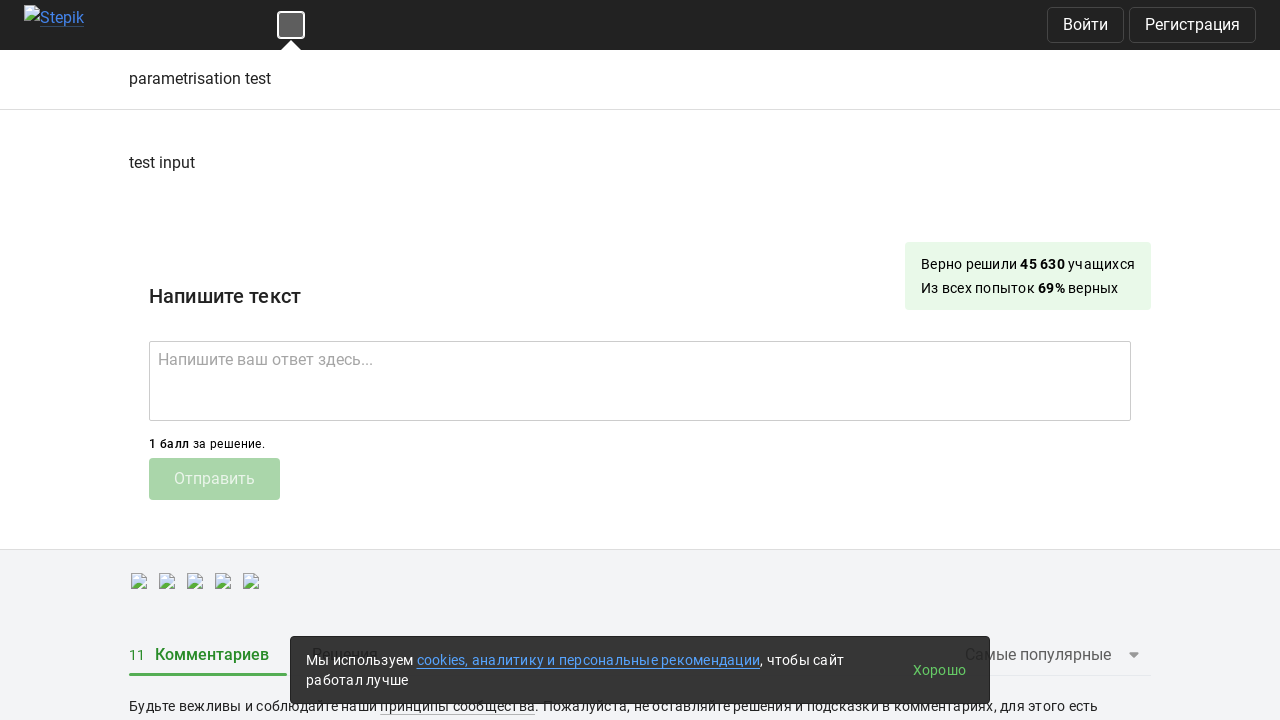

Calculated mathematical answer using logarithm of current timestamp
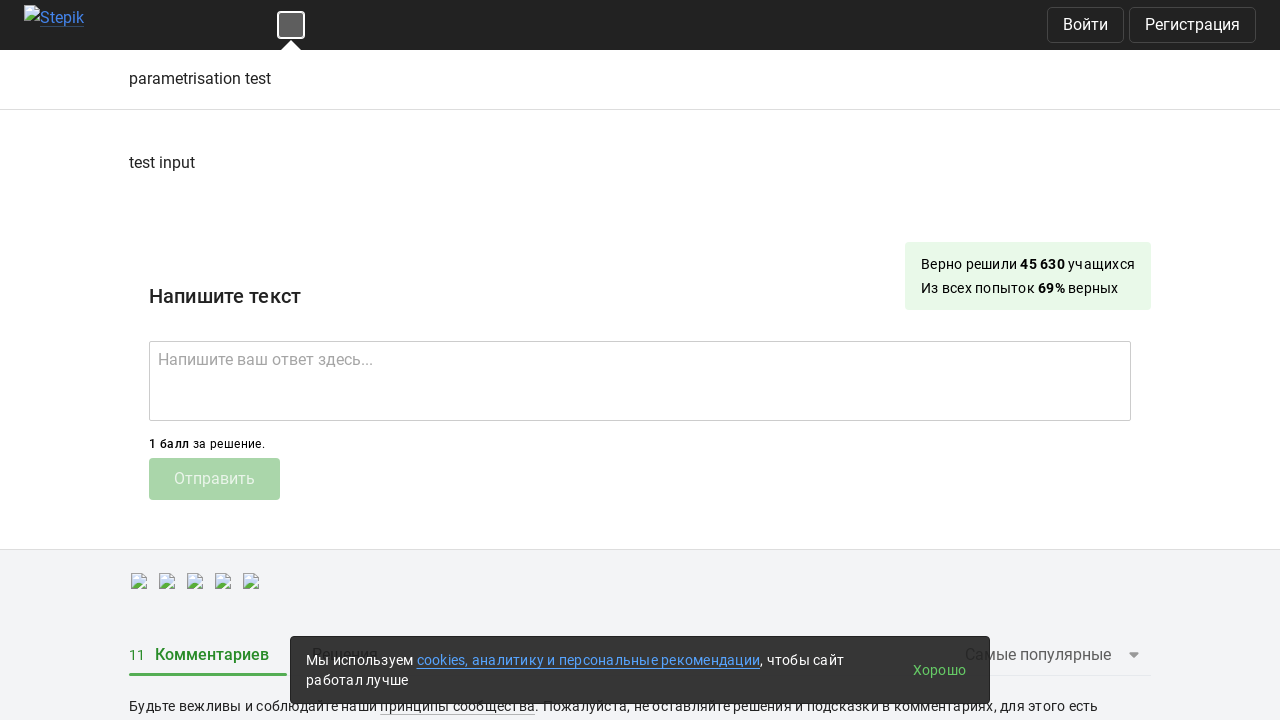

Filled textarea with calculated answer: 21.29540868911563 on textarea[spellcheck='false']
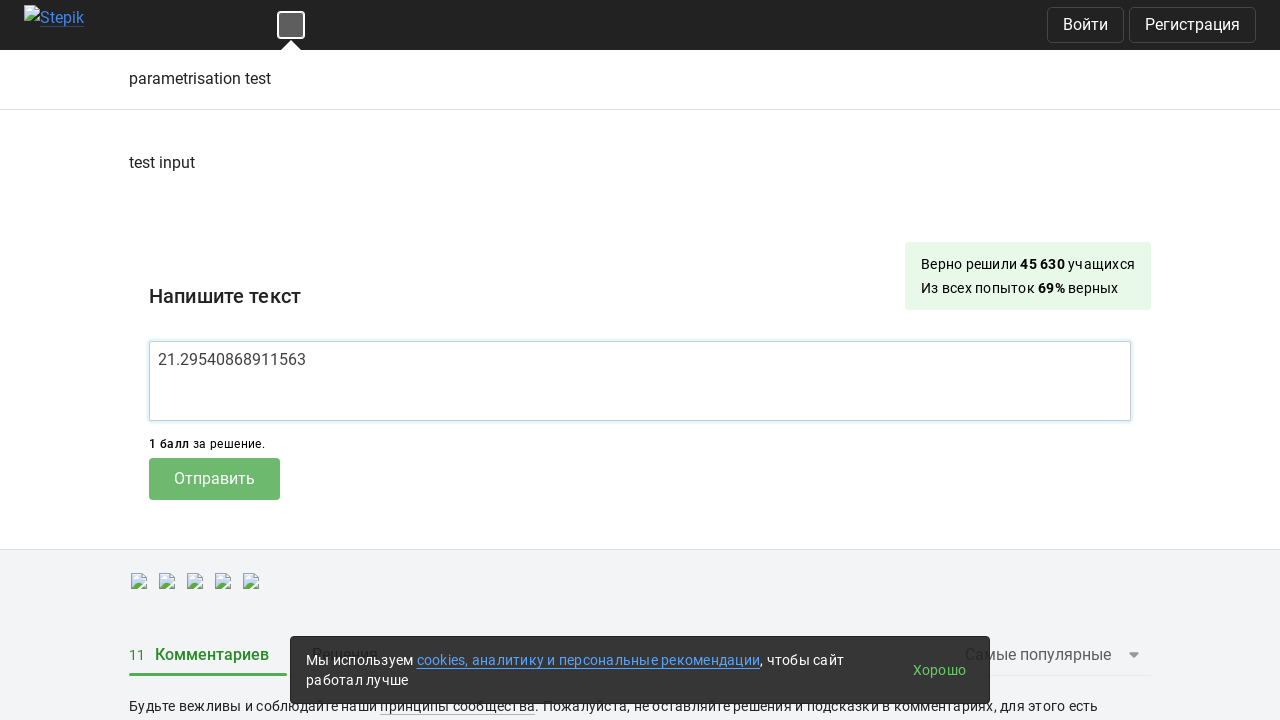

Submit button is visible and ready
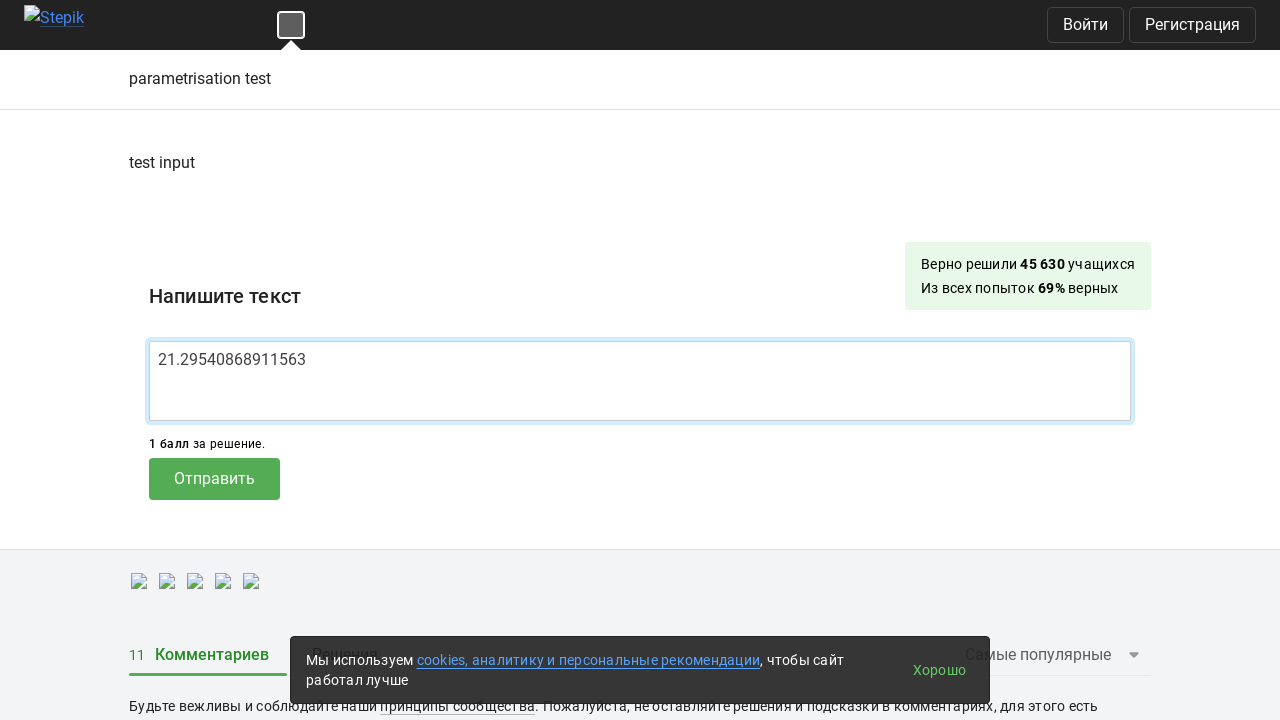

Clicked submit button to submit the answer at (214, 479) on .submit-submission
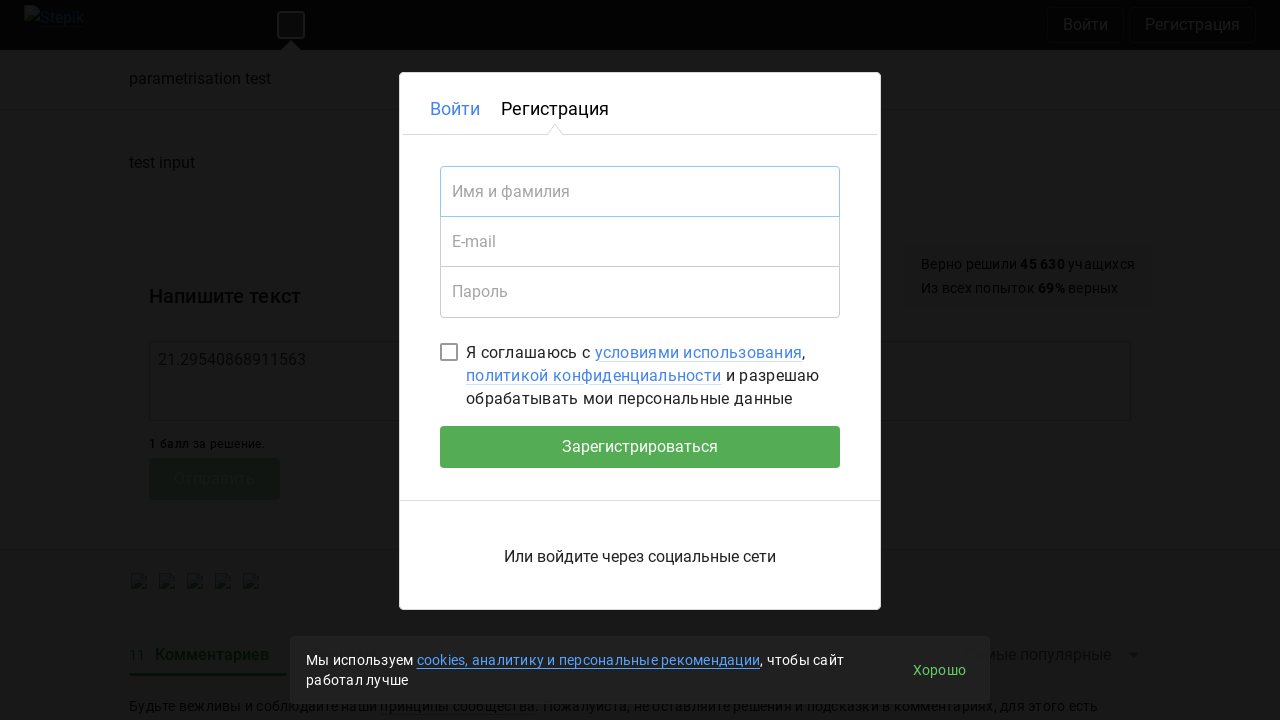

Waited 2 seconds for submission to process
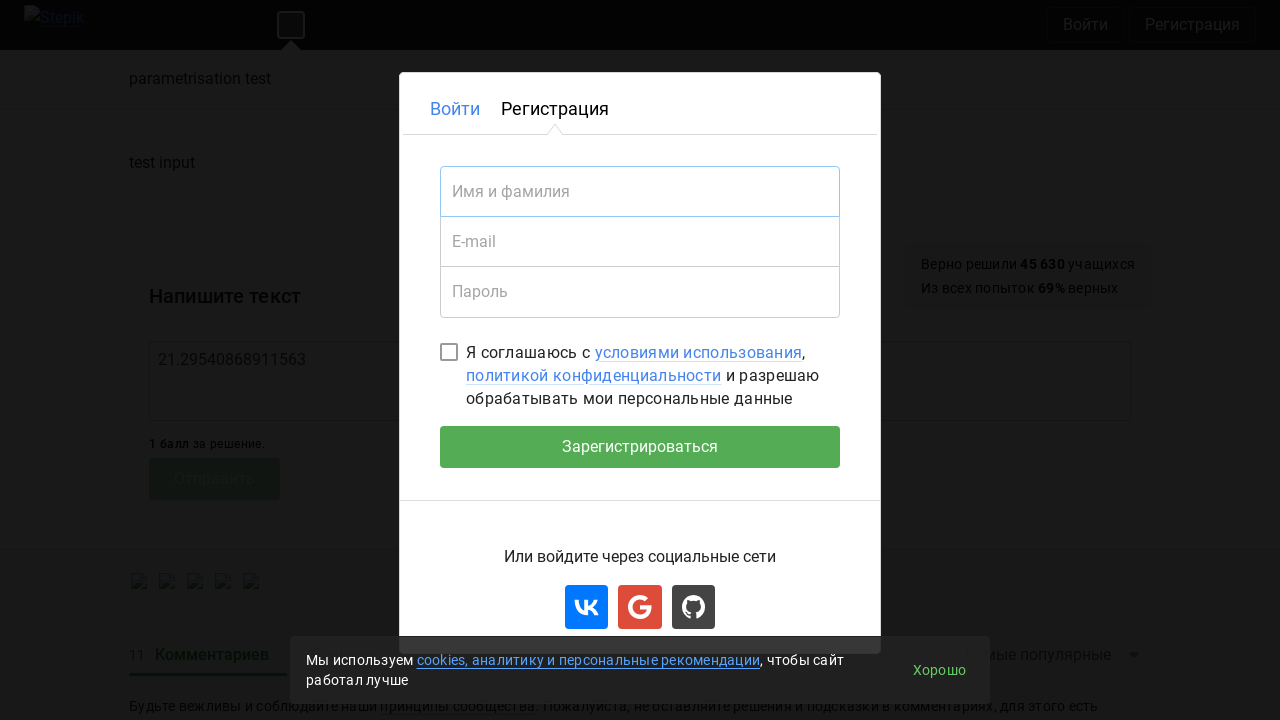

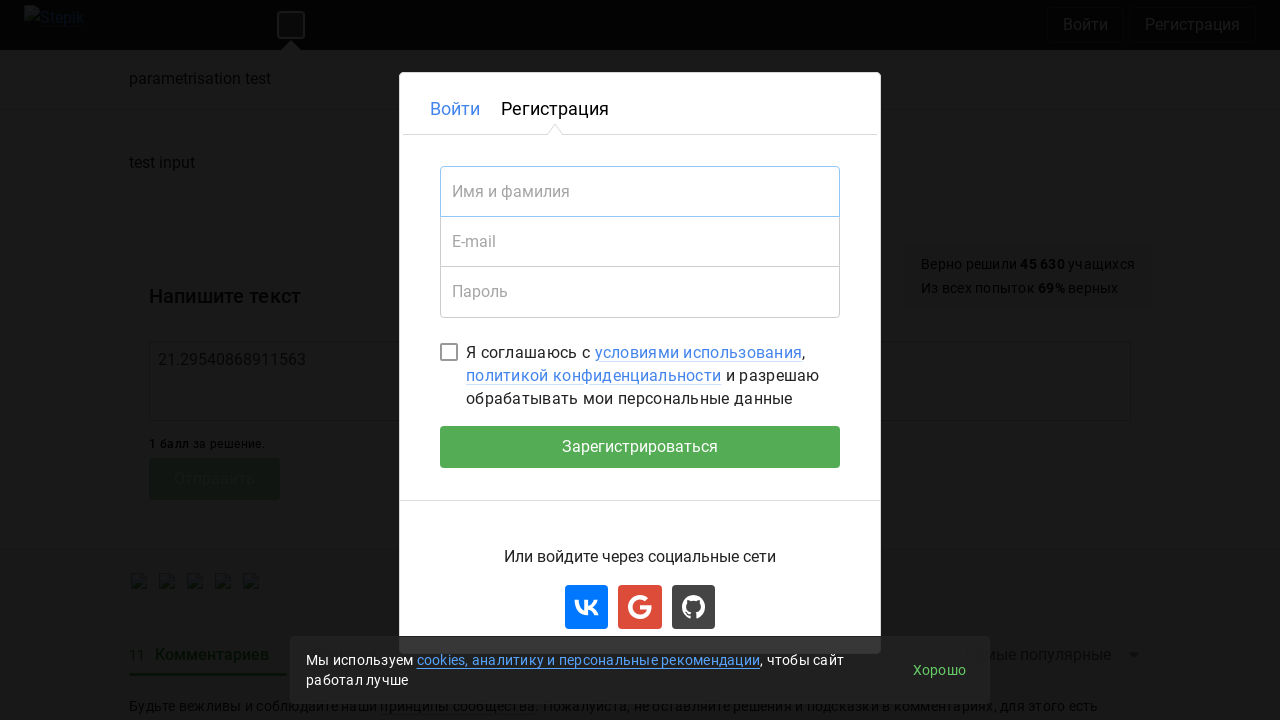